Handles a confirmation dialog by dismissing it

Starting URL: https://demoqa.com/alerts

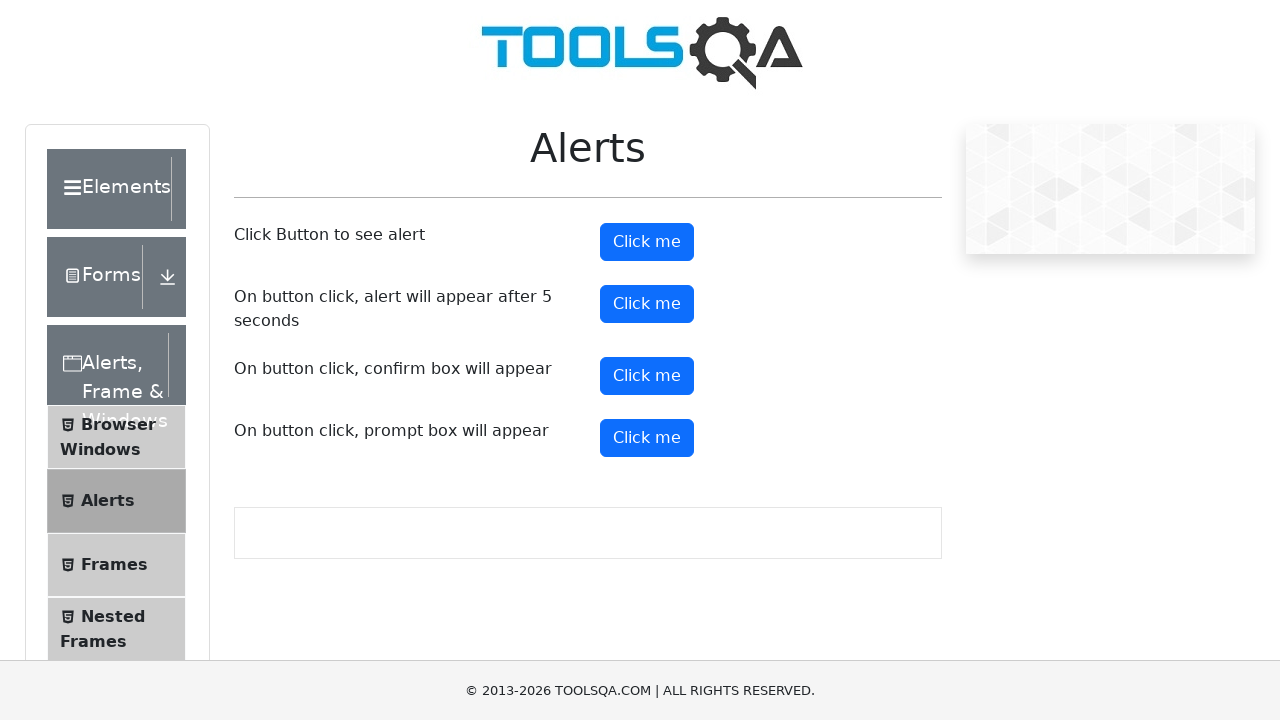

Set up dialog handler to dismiss any confirmation dialogs
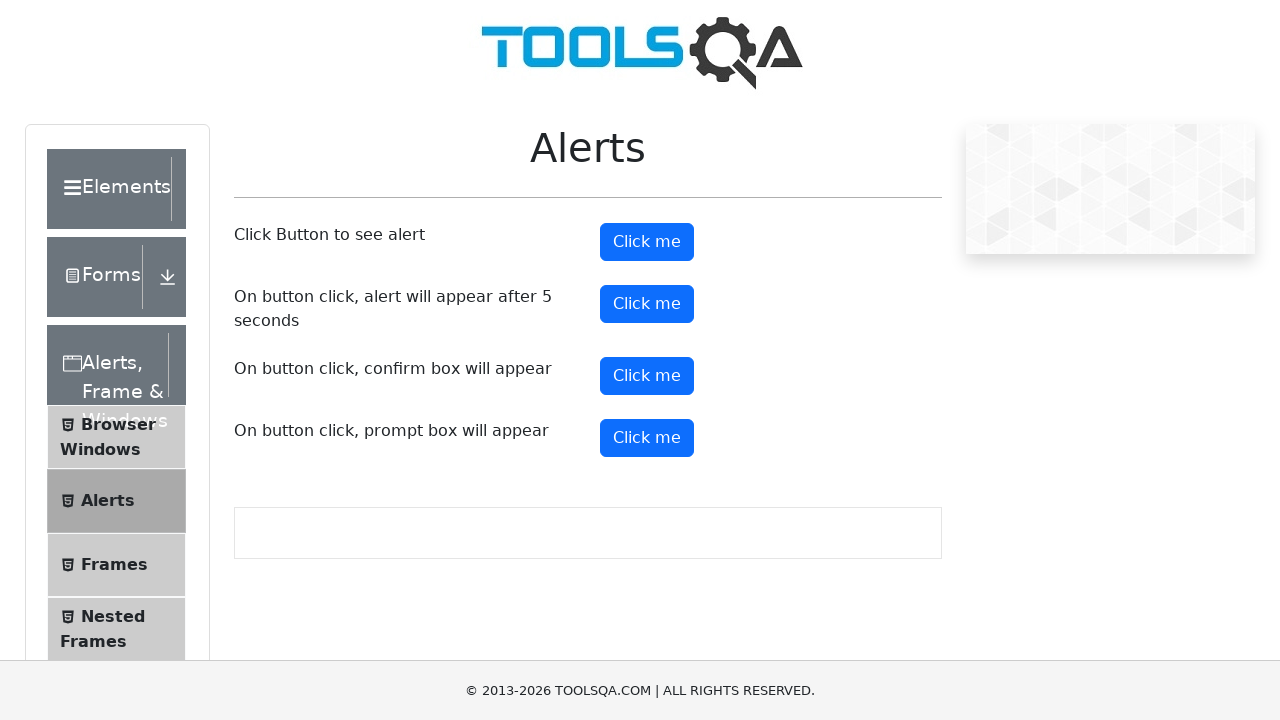

Clicked confirm button to trigger confirmation dialog at (647, 376) on #confirmButton
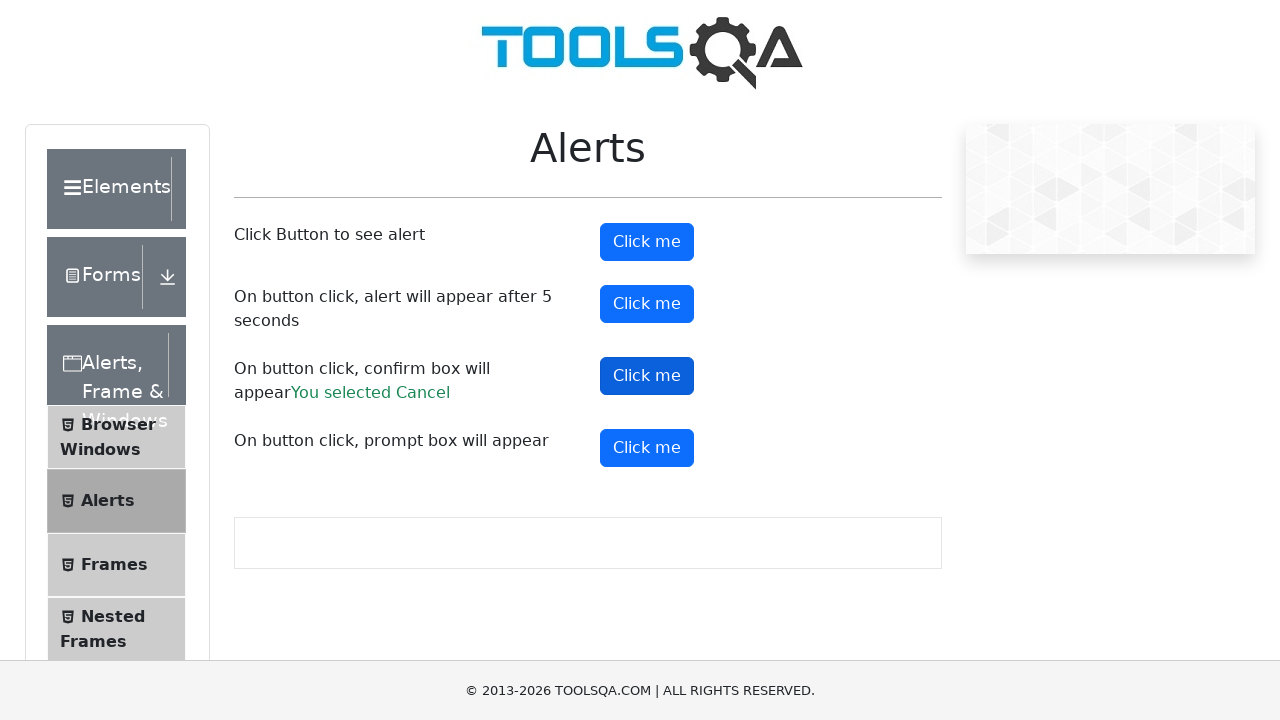

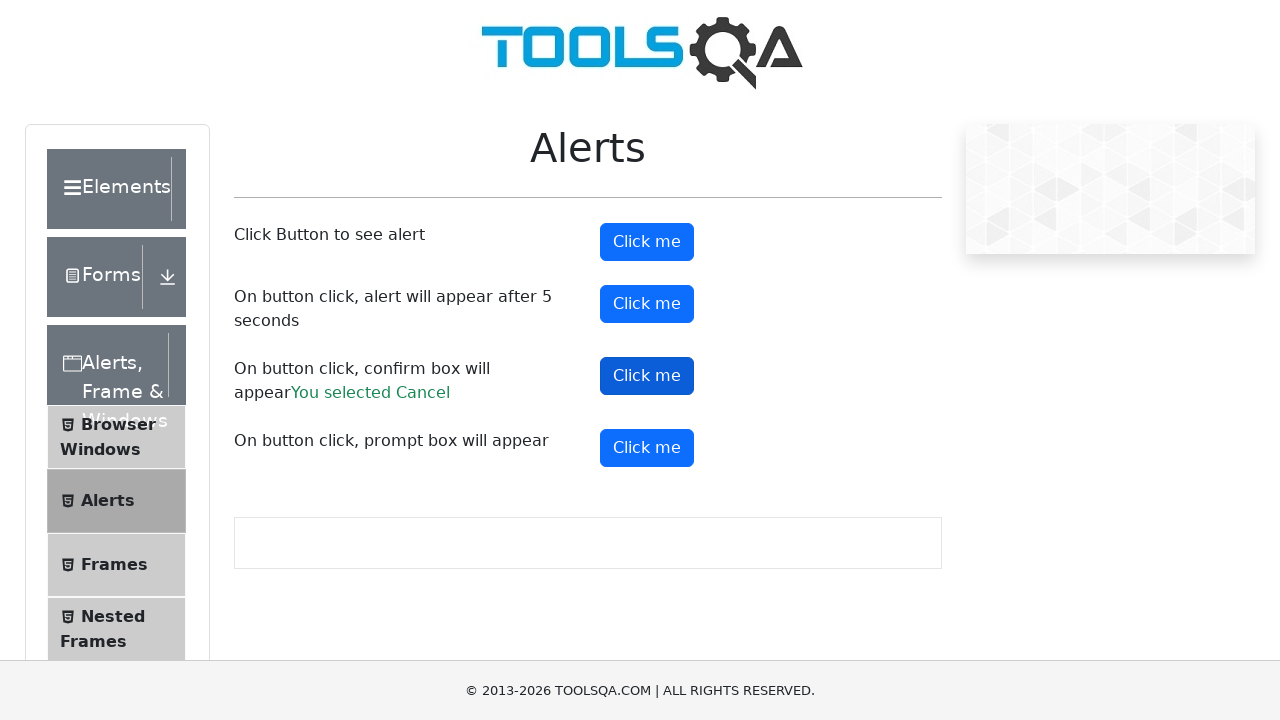